Tests nested frames navigation by clicking a link, then switching through multiple nested frames to access content

Starting URL: https://the-internet.herokuapp.com/

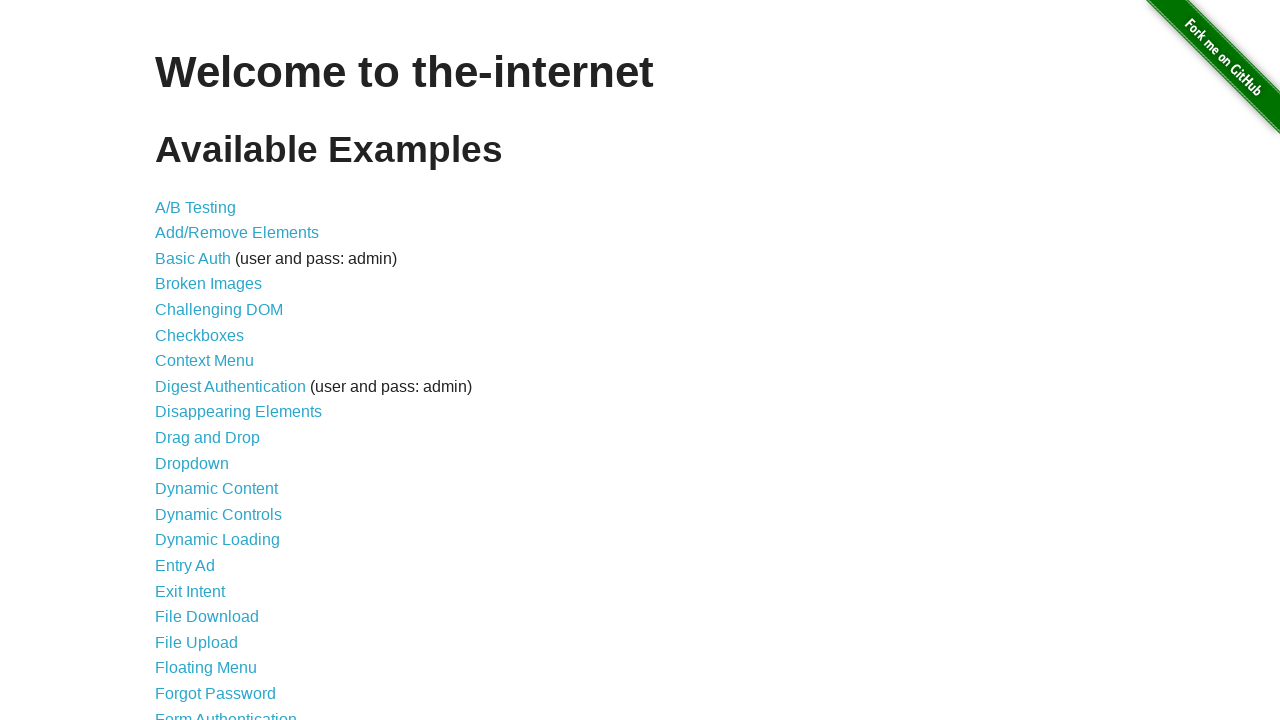

Clicked on 'Nested Frames' link at (210, 395) on text=Nested Frames
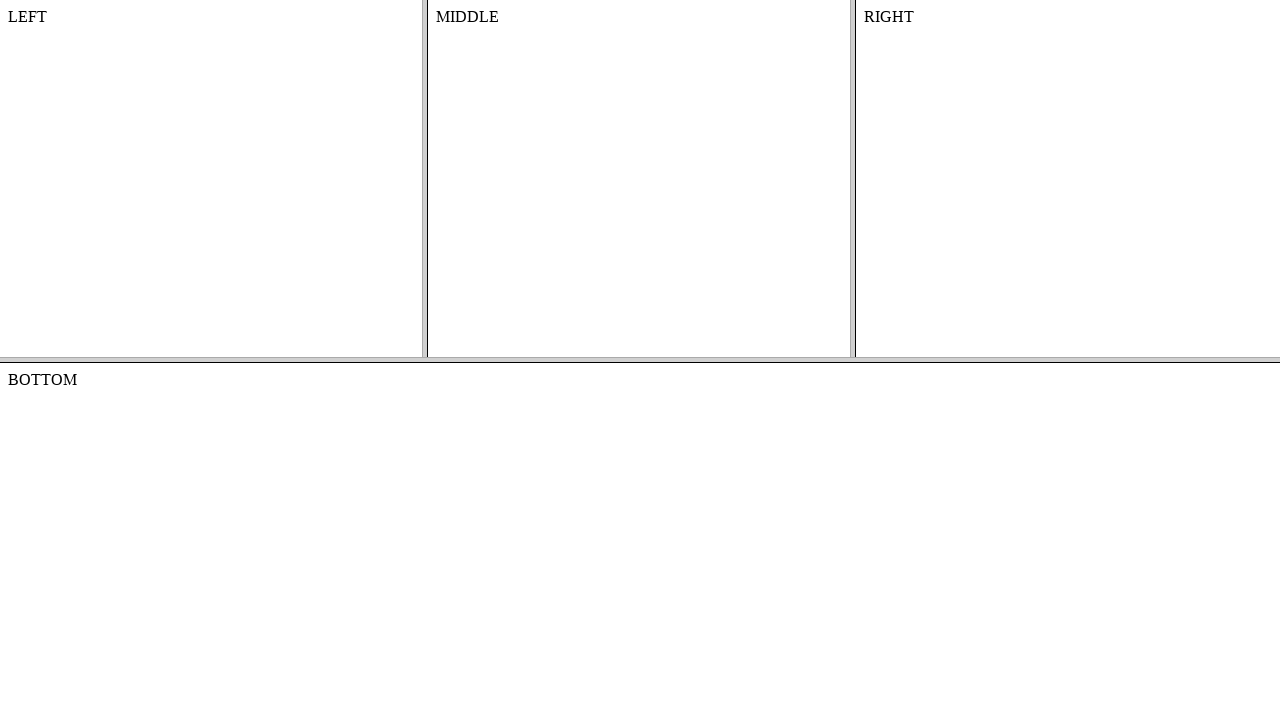

Page loaded successfully
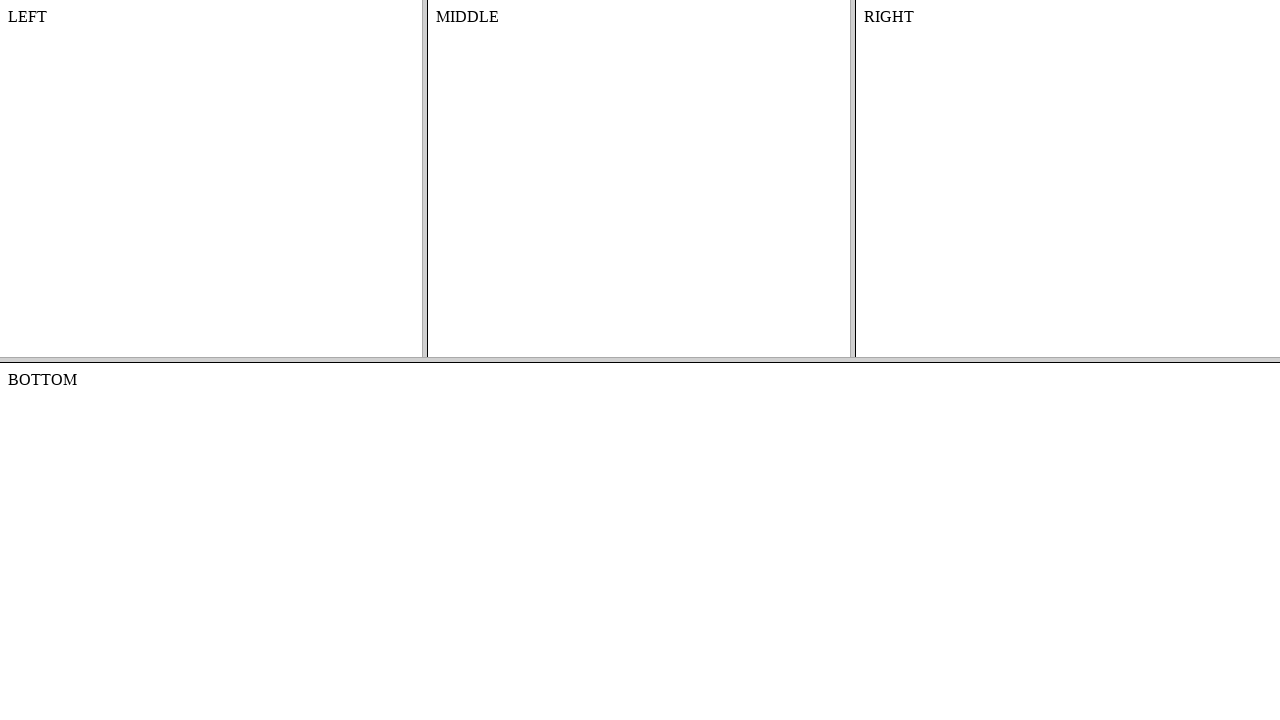

Located frame-top element
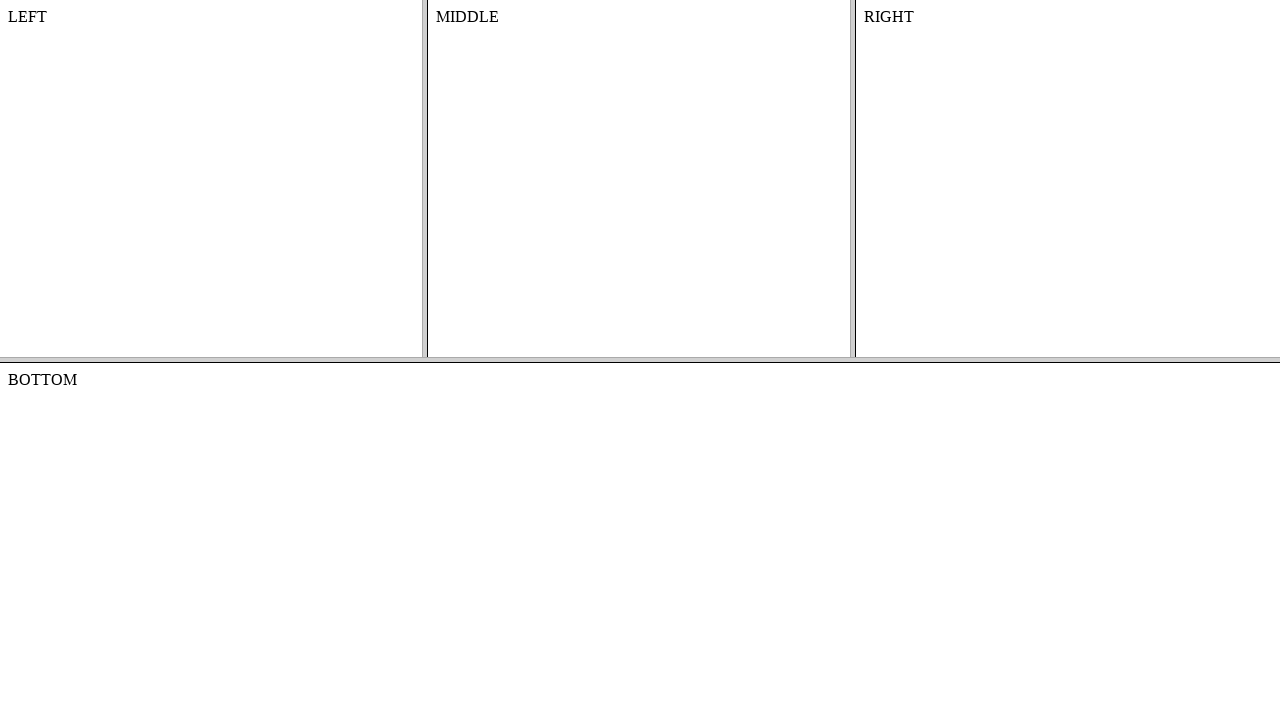

Located frame-middle element nested within frame-top
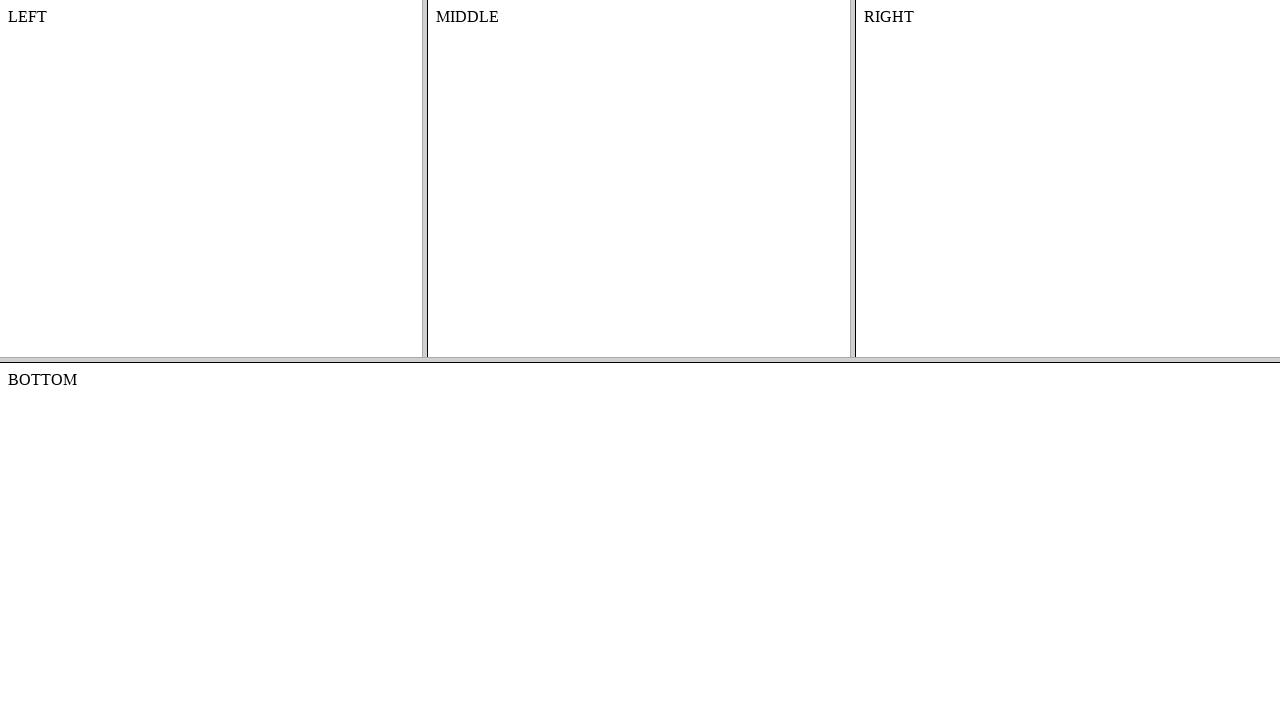

Retrieved content text from nested frame: 'MIDDLE'
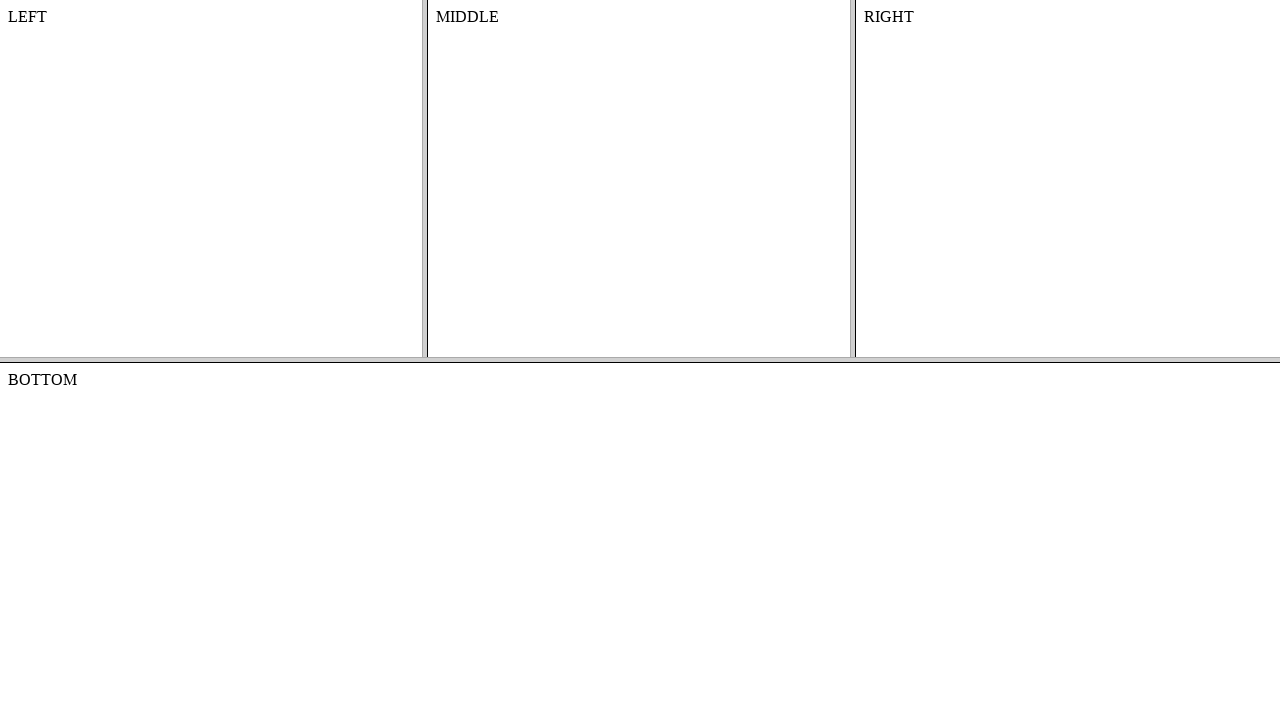

Printed content text to console
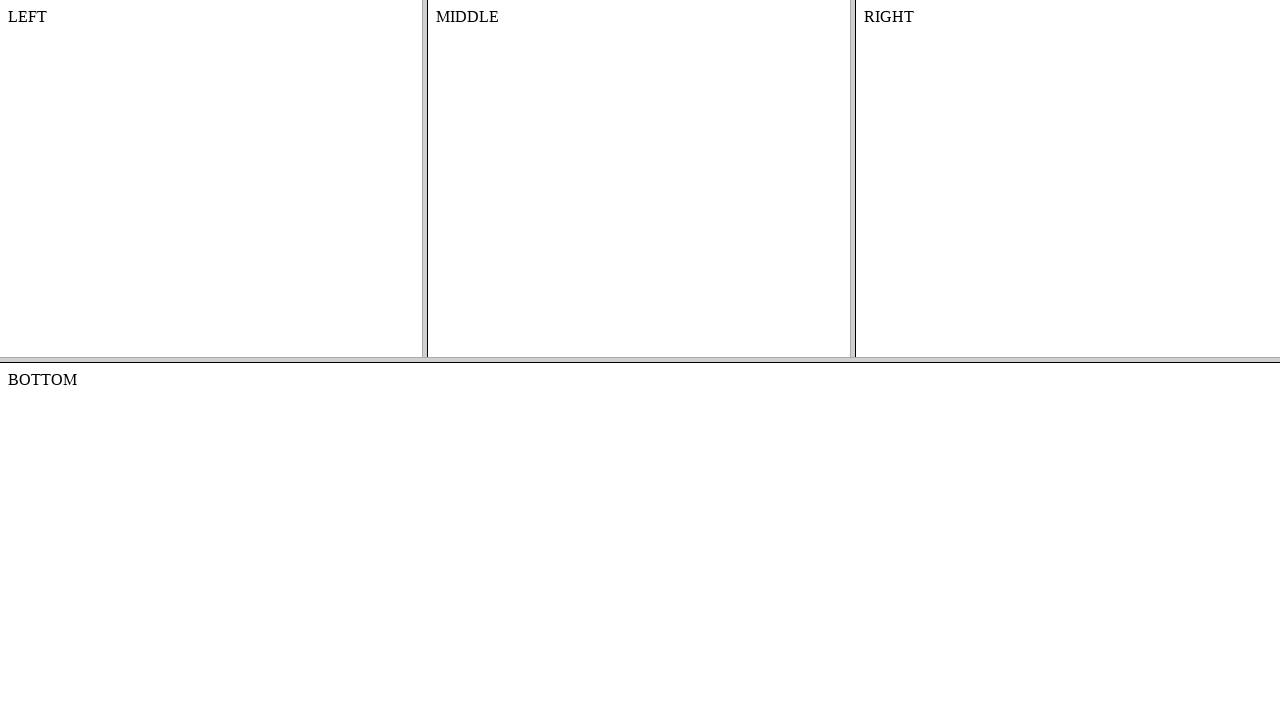

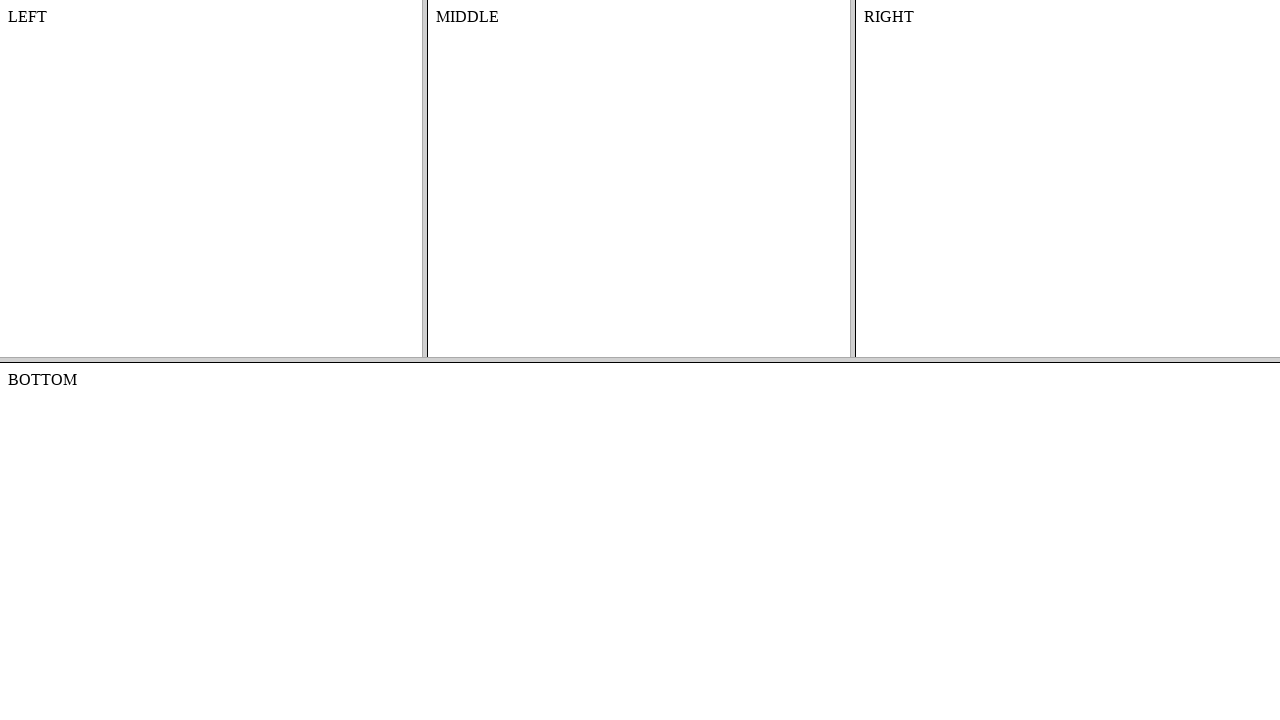